Tests clicking four dynamically enabled buttons in sequence and verifies the final success message

Starting URL: https://testpages.herokuapp.com/styled/dynamic-buttons-disabled.html

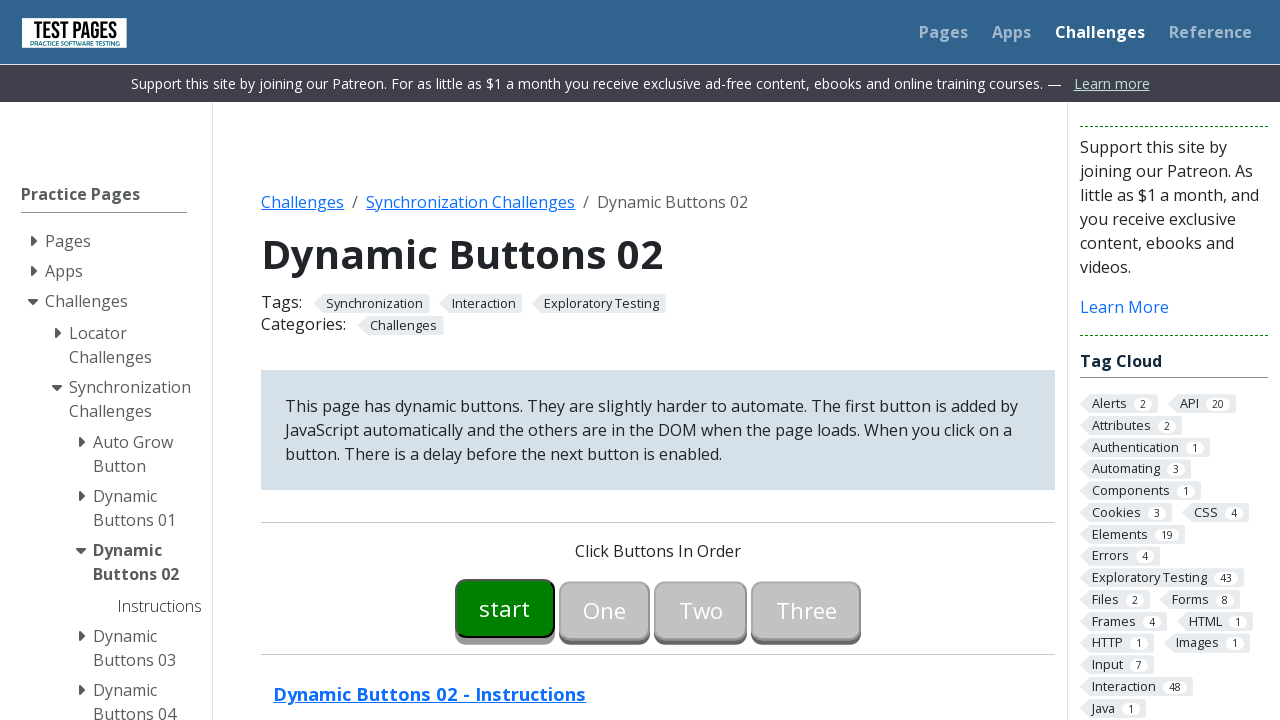

Waited for button button00 to be enabled and visible
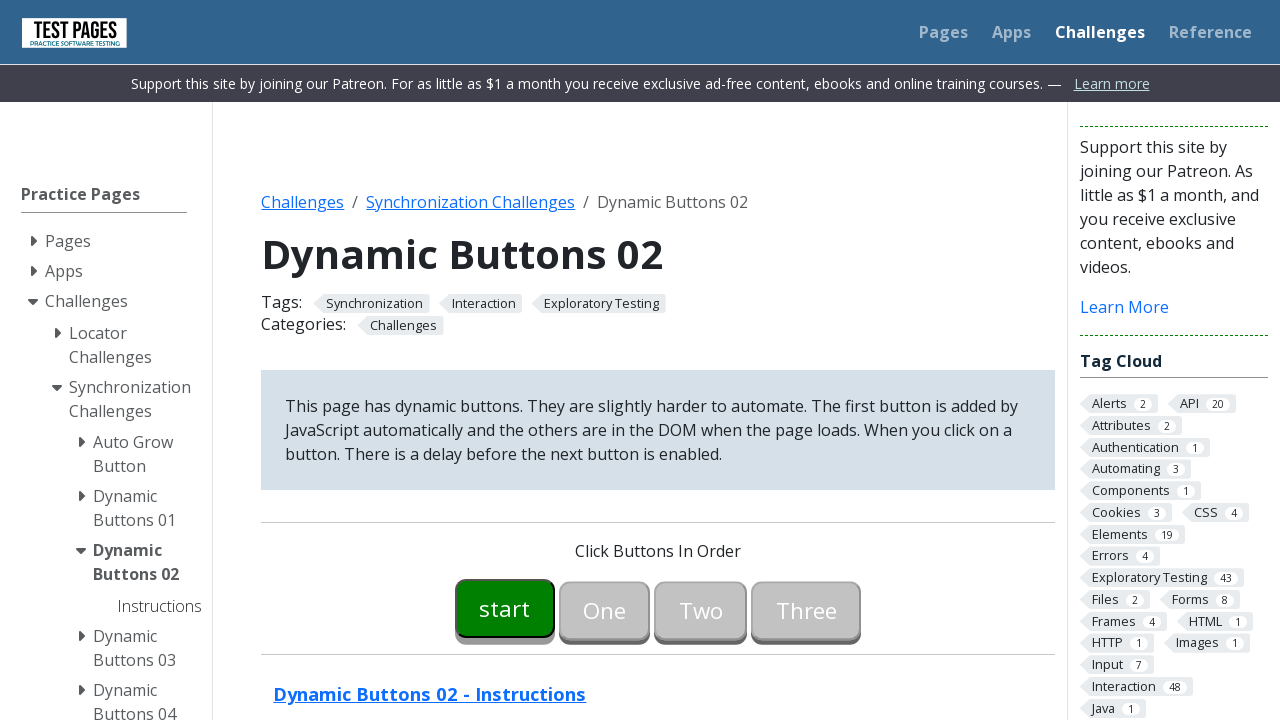

Clicked enabled button button00 at (505, 608) on #button00
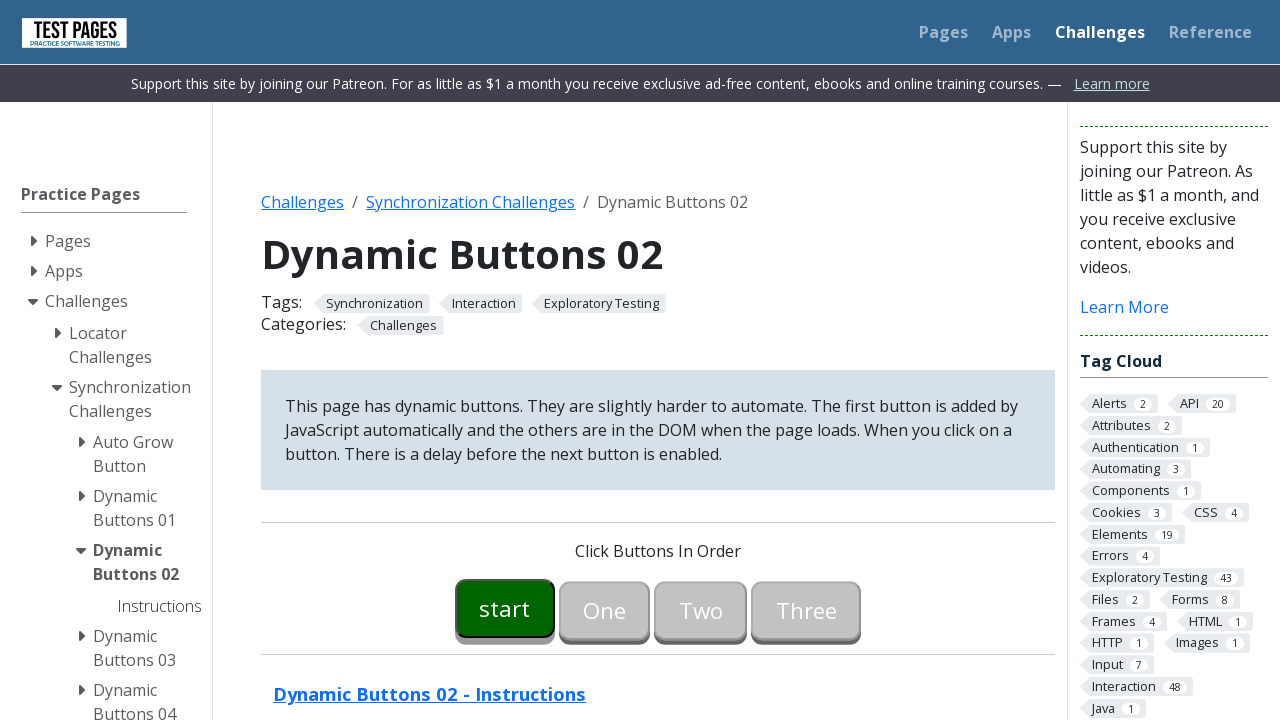

Waited for button button01 to be enabled and visible
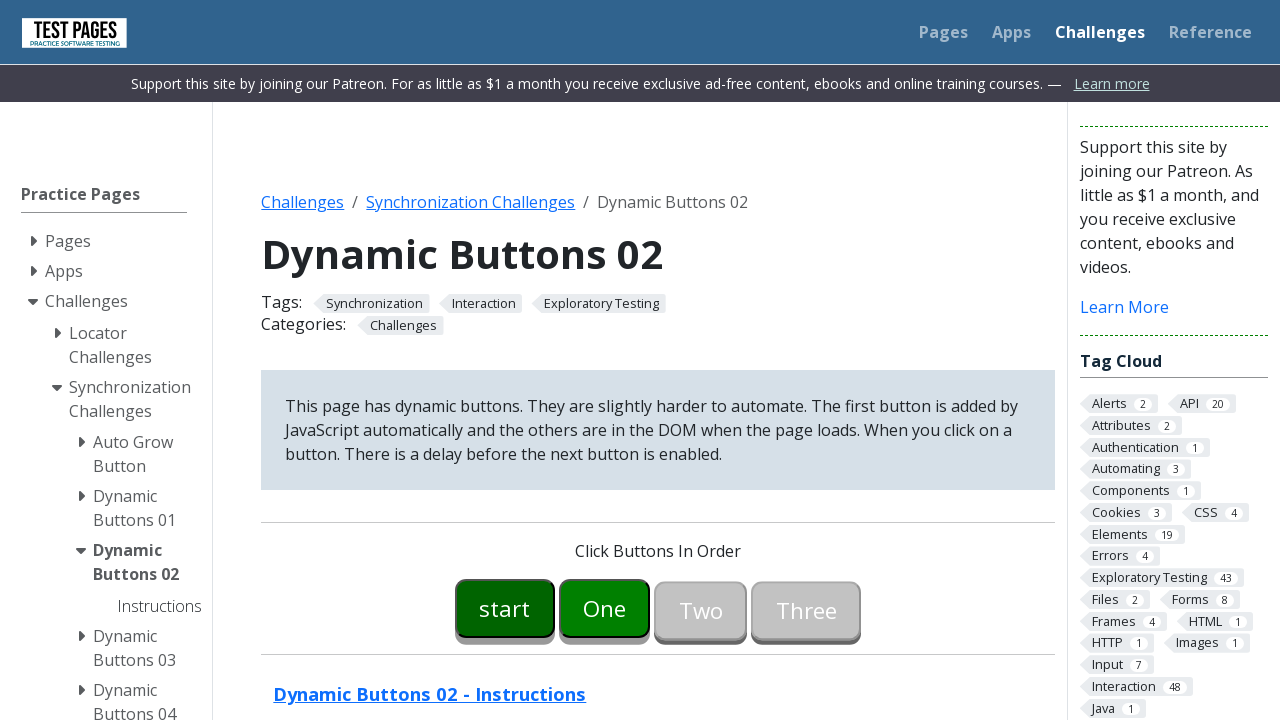

Clicked enabled button button01 at (605, 608) on #button01
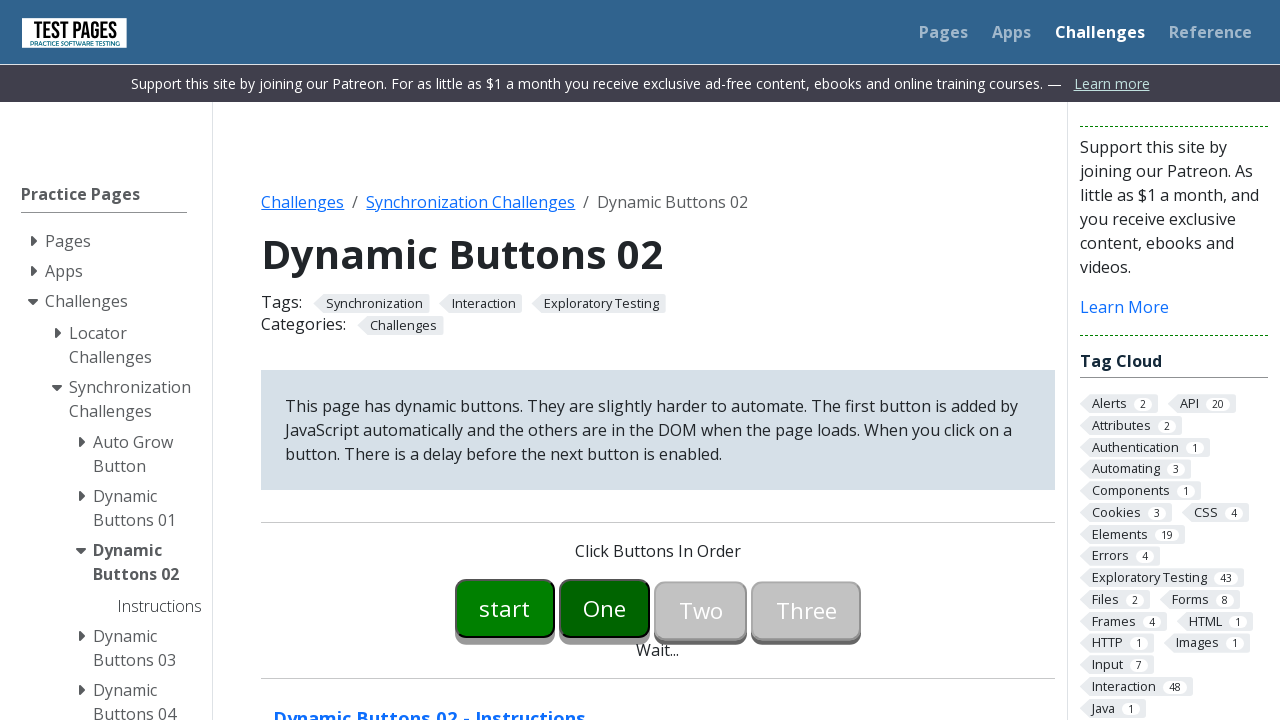

Waited for button button02 to be enabled and visible
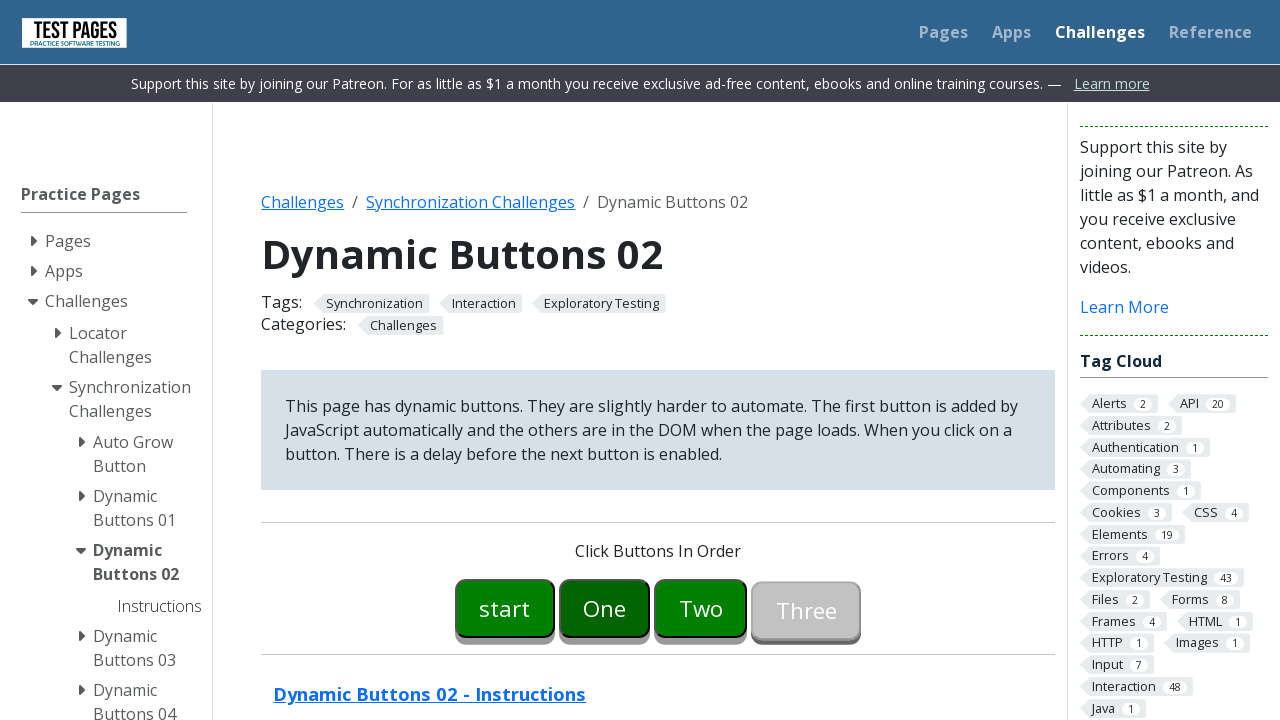

Clicked enabled button button02 at (701, 608) on #button02
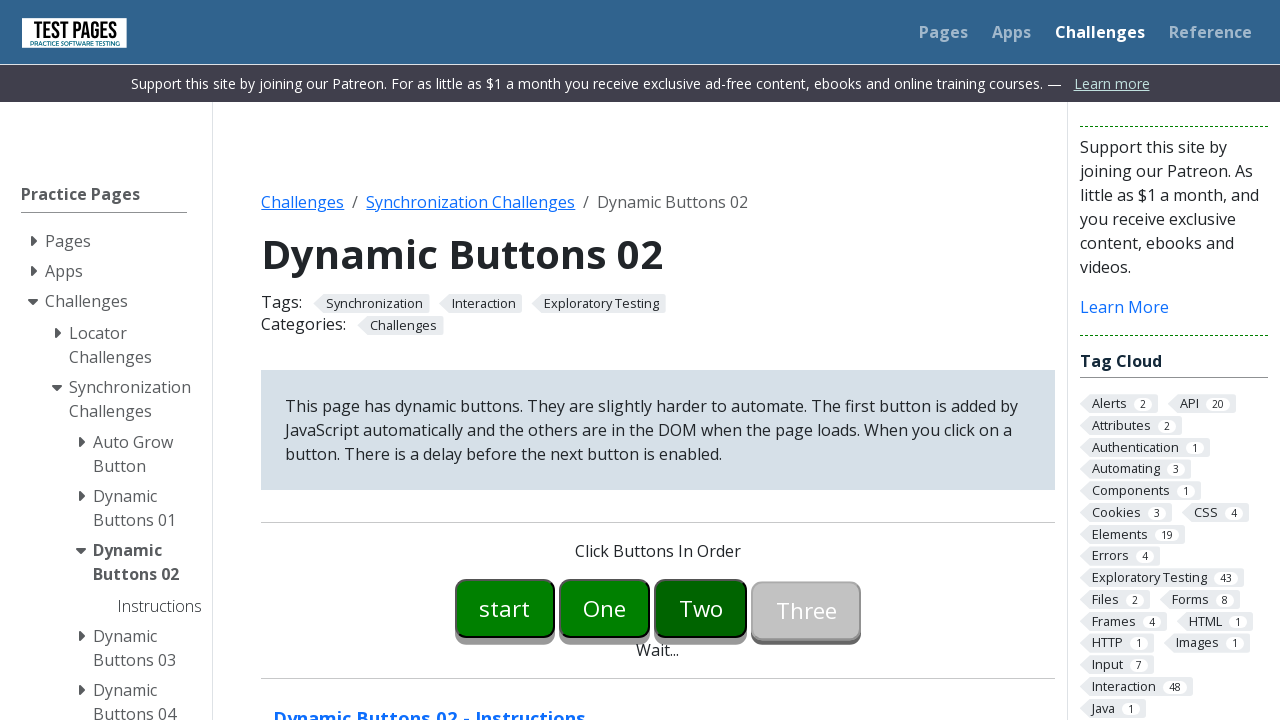

Waited for button button03 to be enabled and visible
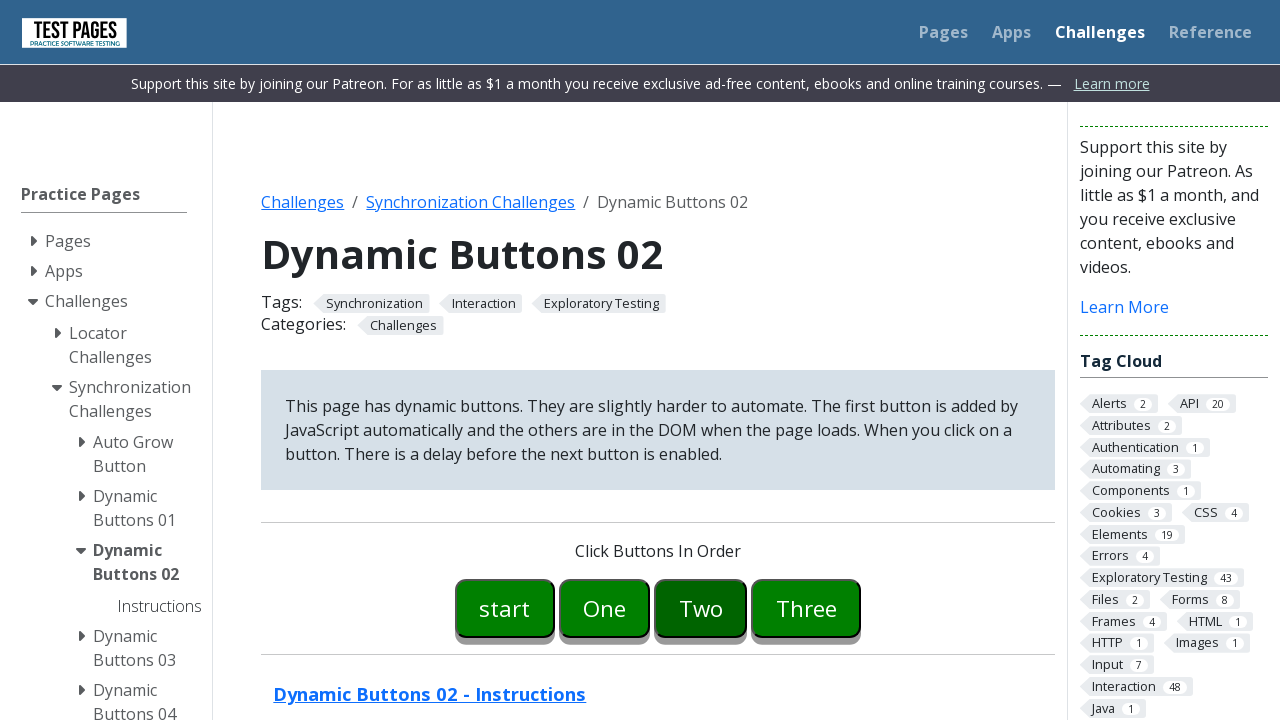

Clicked enabled button button03 at (806, 608) on #button03
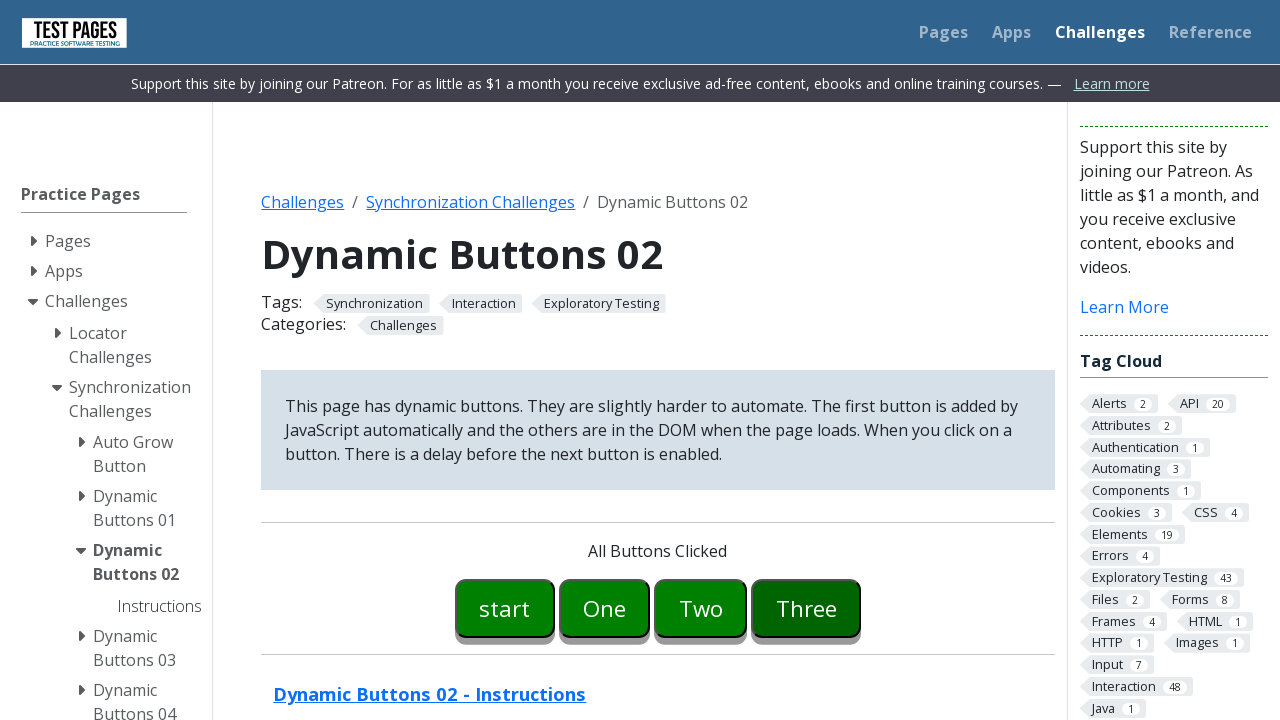

Final success message appeared
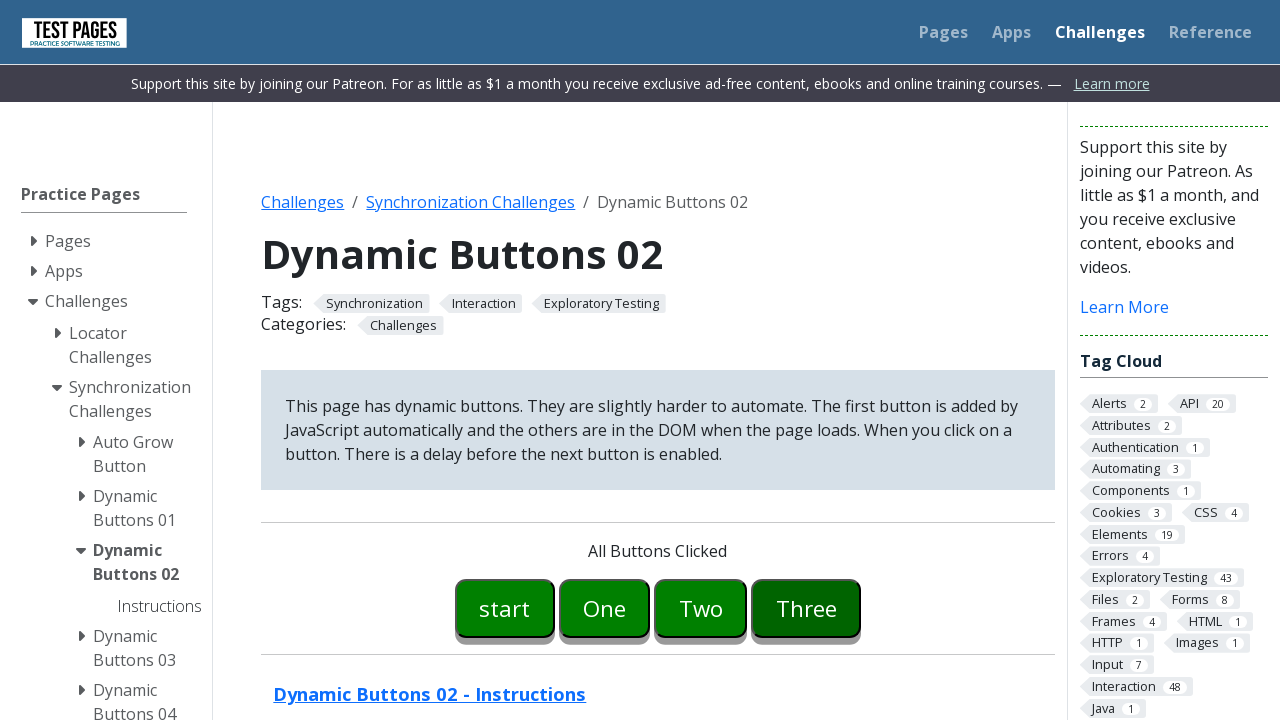

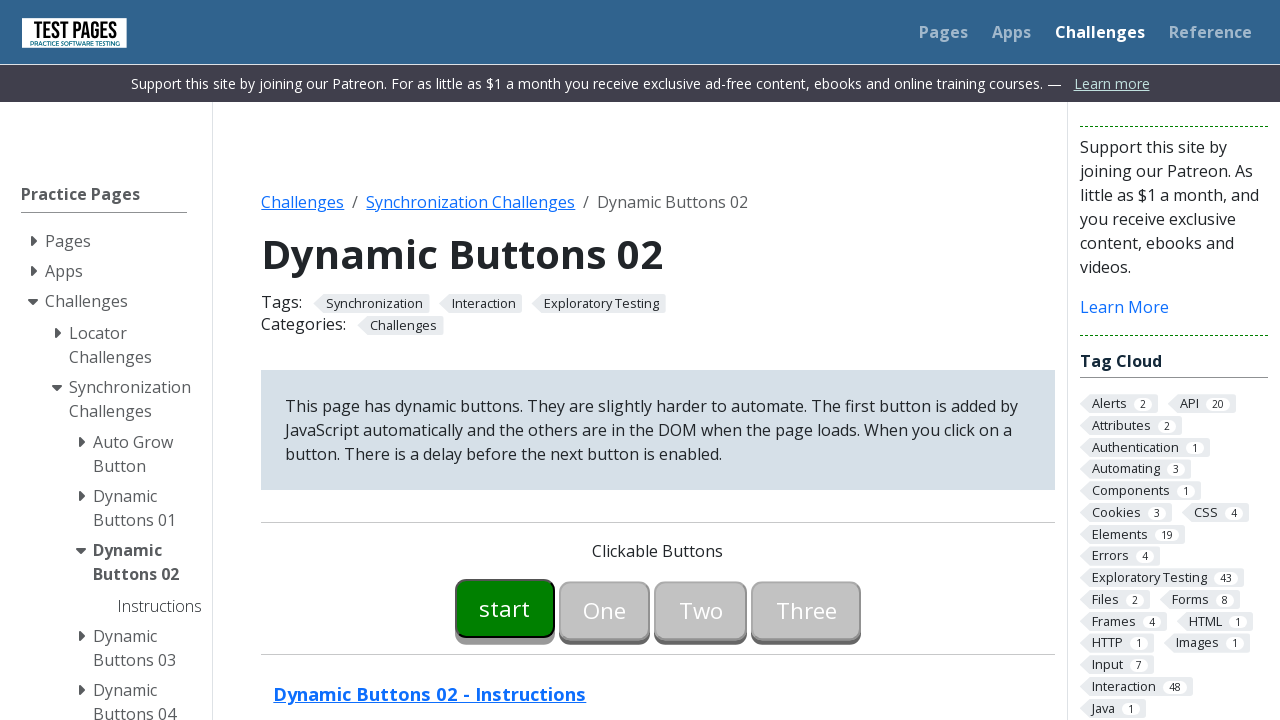